Tests drag and drop functionality on a canvas element by performing mouse actions to click, hold, drag, and release on the canvas

Starting URL: https://gojs.net/latest/samples/htmlDragDrop.html?gclid=CLjWnLeG5tQCFUeVGwodCowEcA

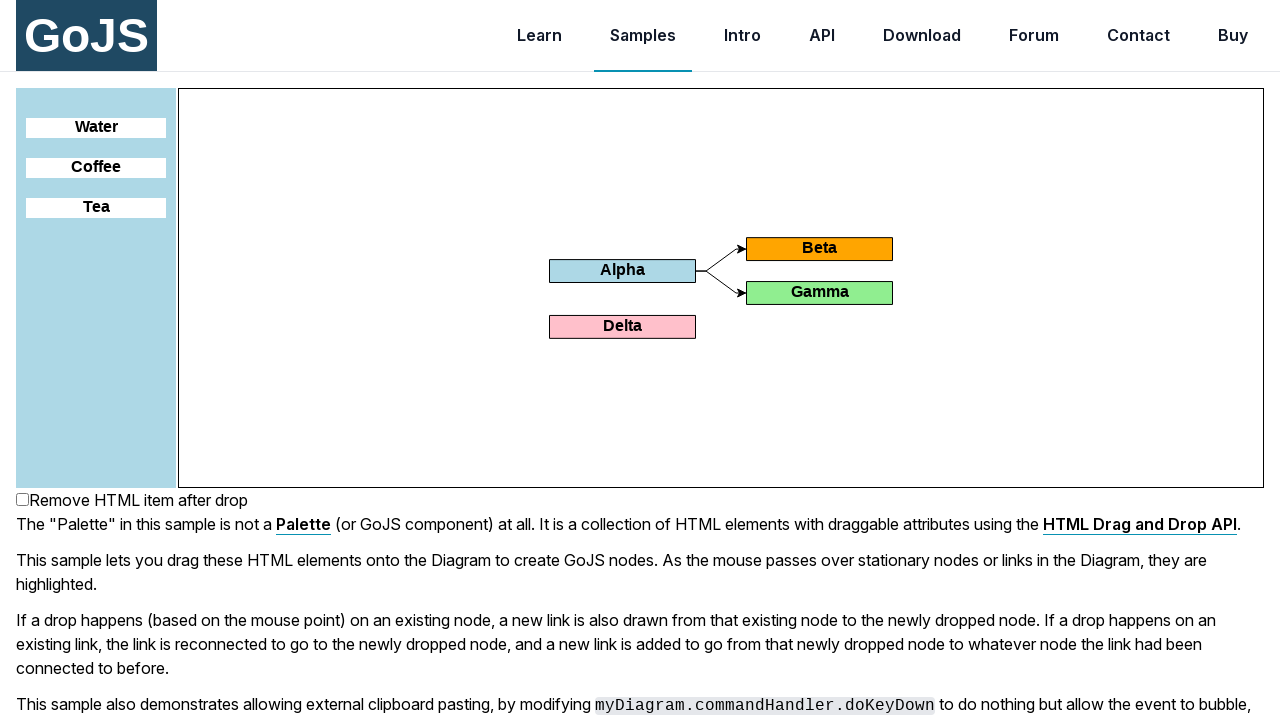

Canvas element became visible
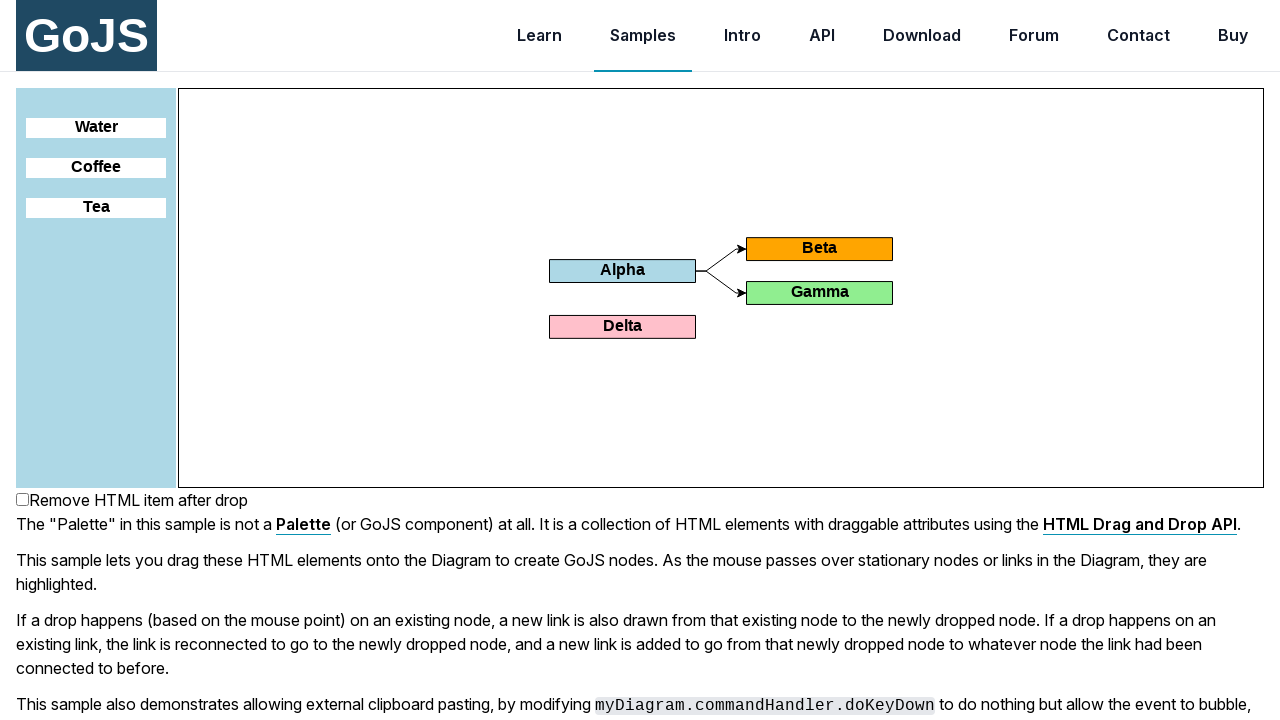

Retrieved canvas bounding box coordinates
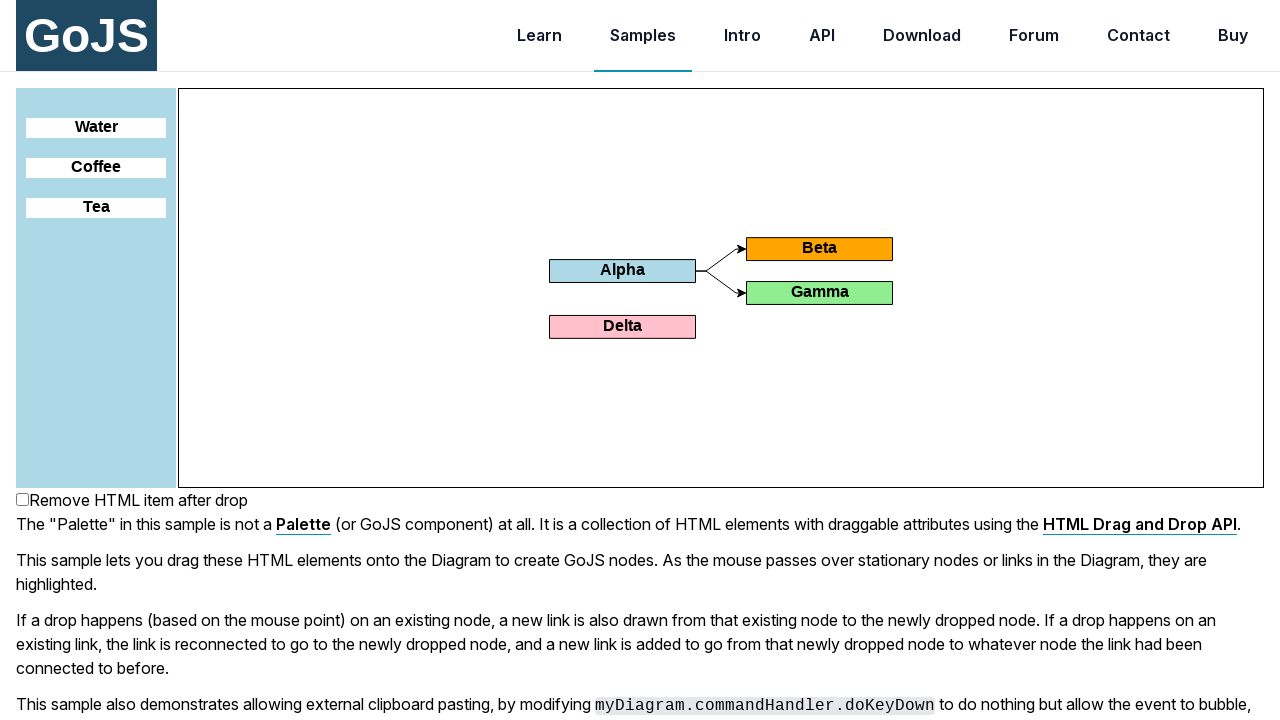

Moved mouse to starting position (170, 160) on canvas at (349, 249)
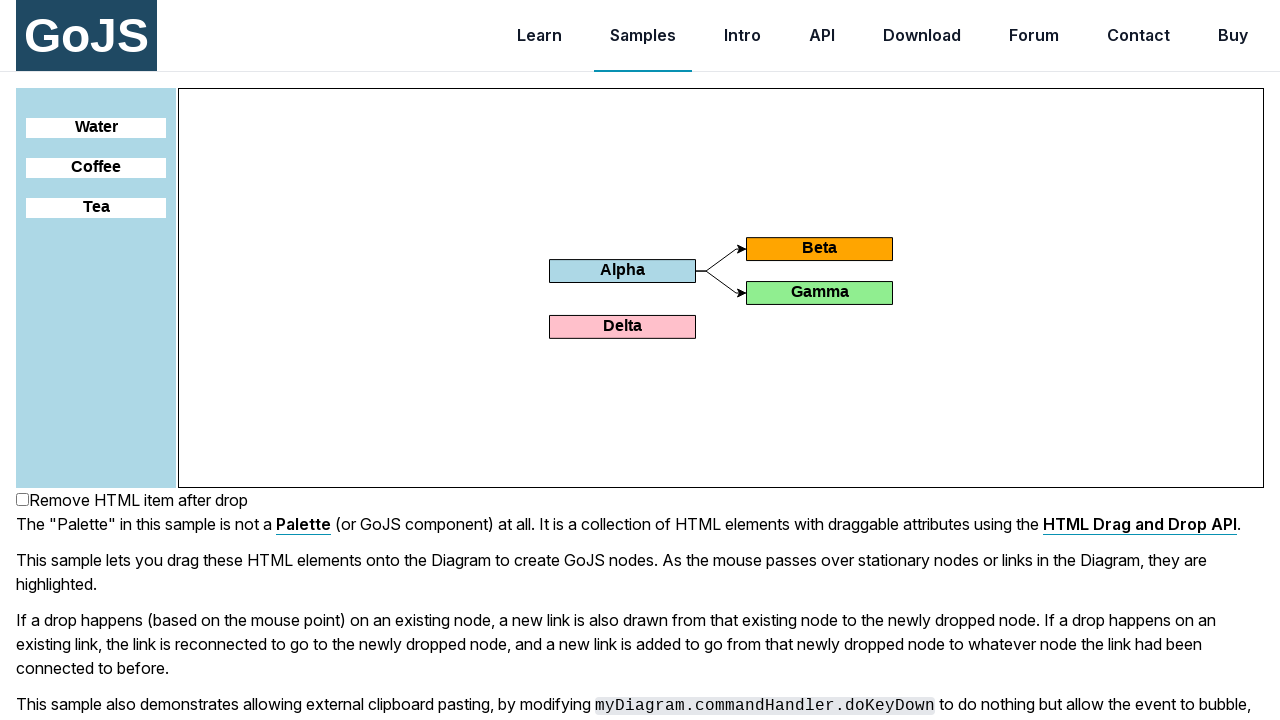

Pressed mouse button down to initiate drag at (349, 249)
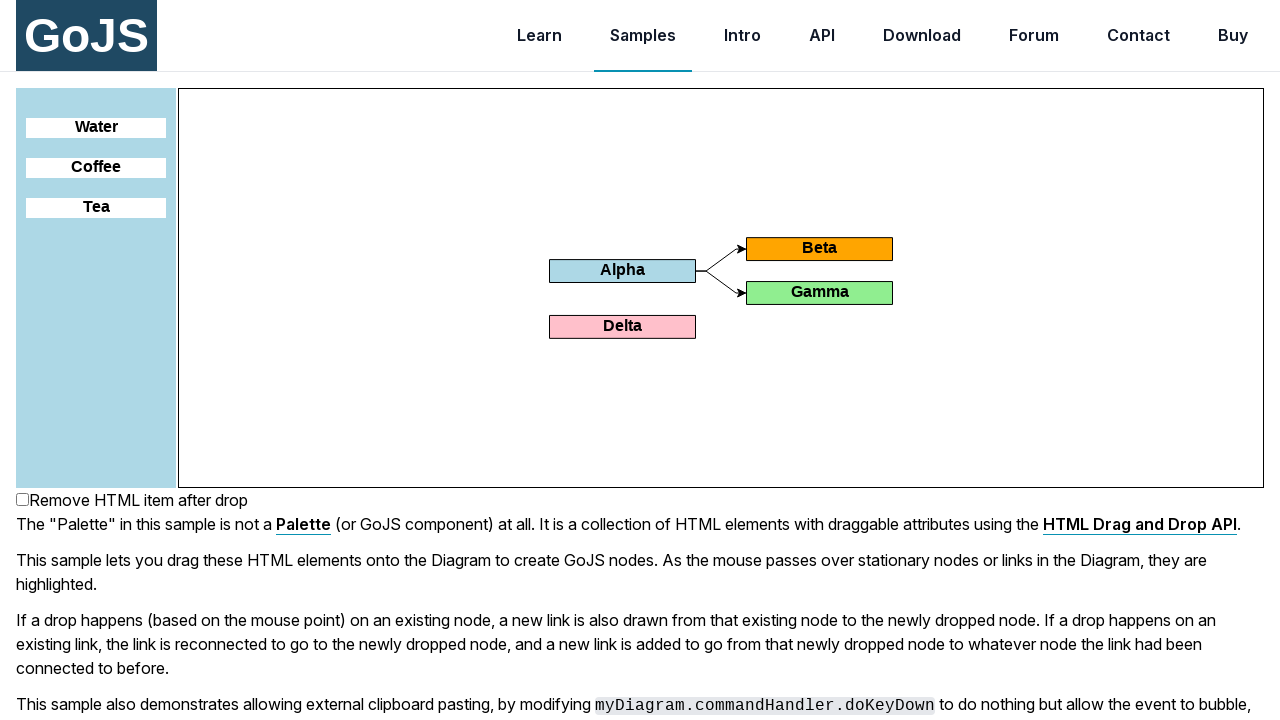

Dragged mouse to ending position (50, 50) on canvas at (229, 139)
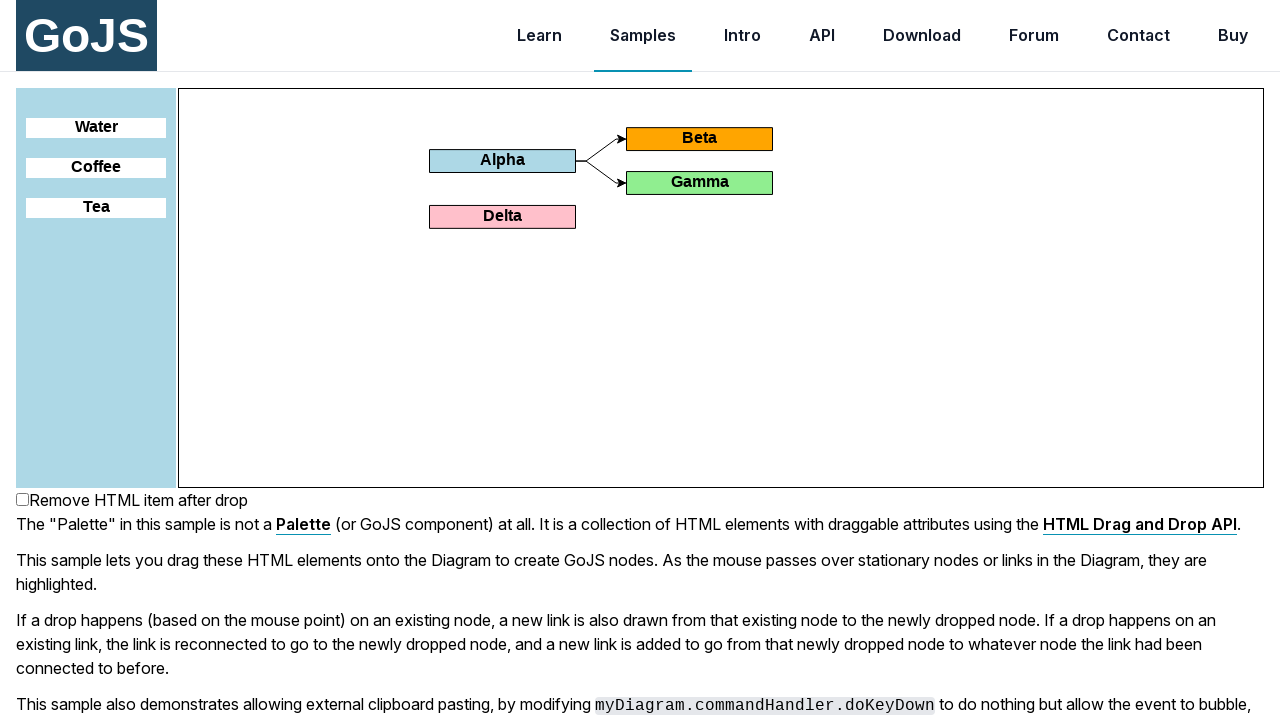

Released mouse button to complete drag and drop action at (229, 139)
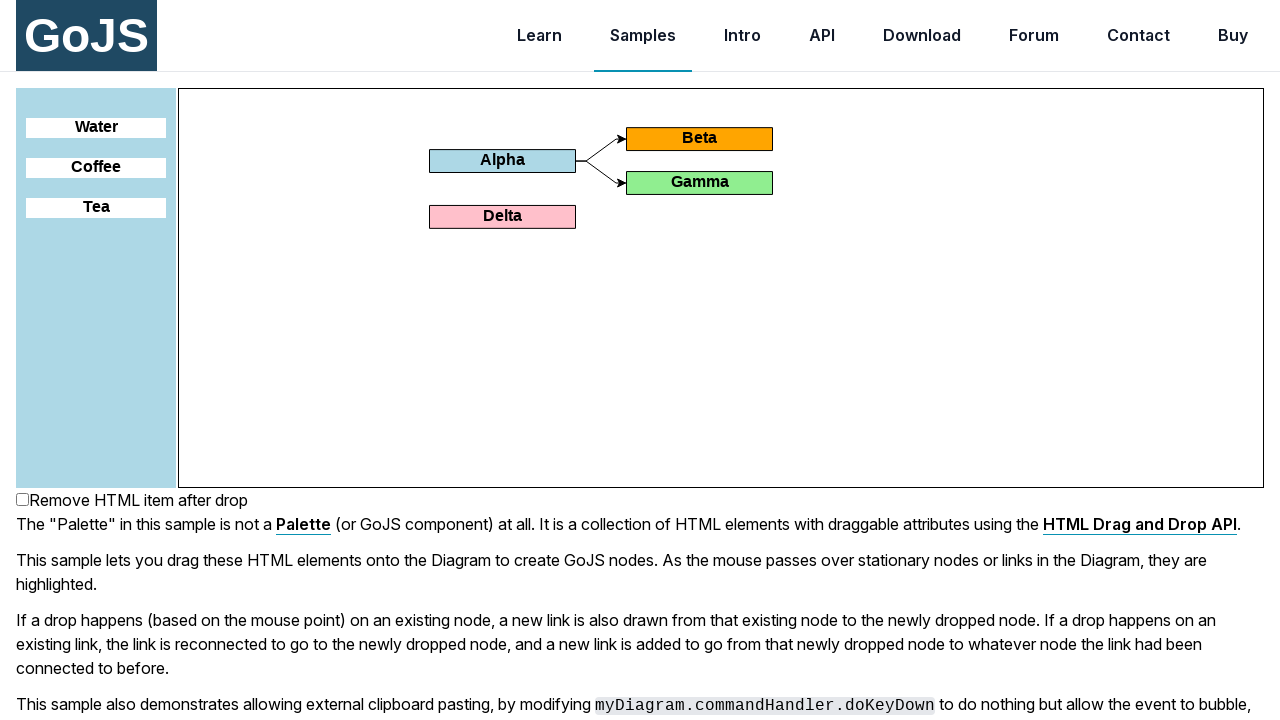

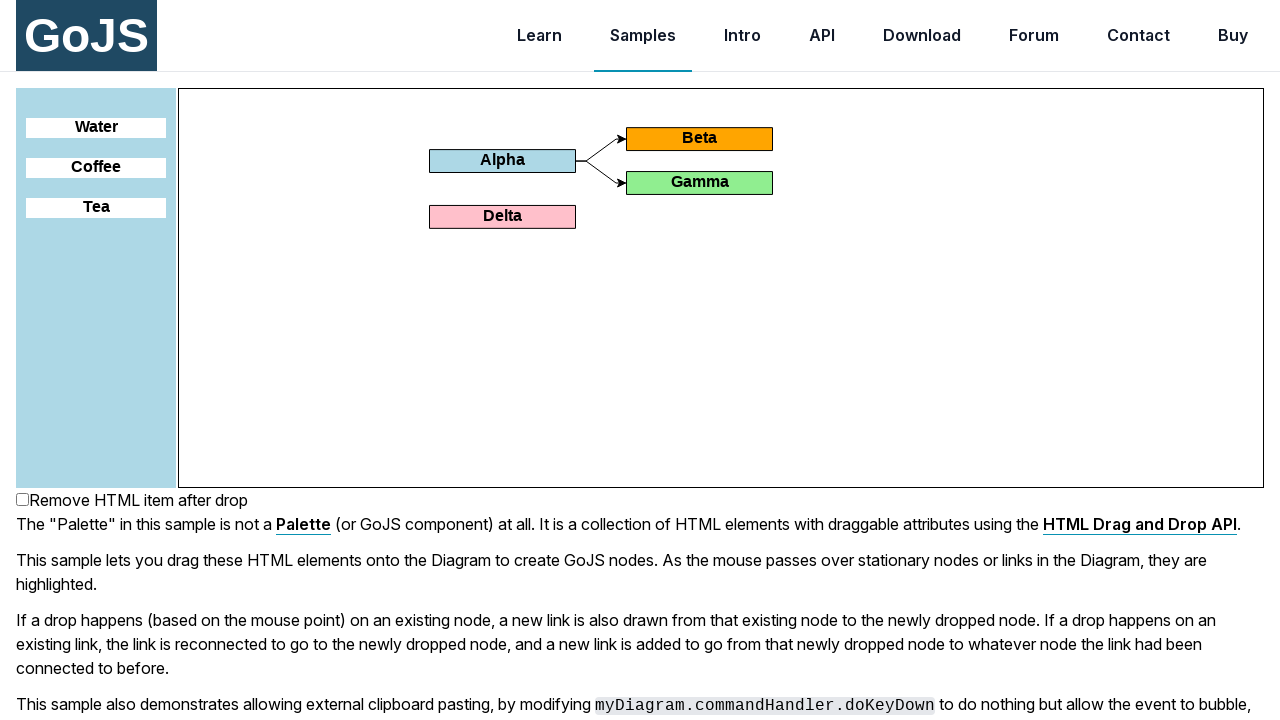